Tests dynamic controls page by clicking the Remove button and verifying that the "It's gone!" message appears after the element is removed

Starting URL: https://the-internet.herokuapp.com/dynamic_controls

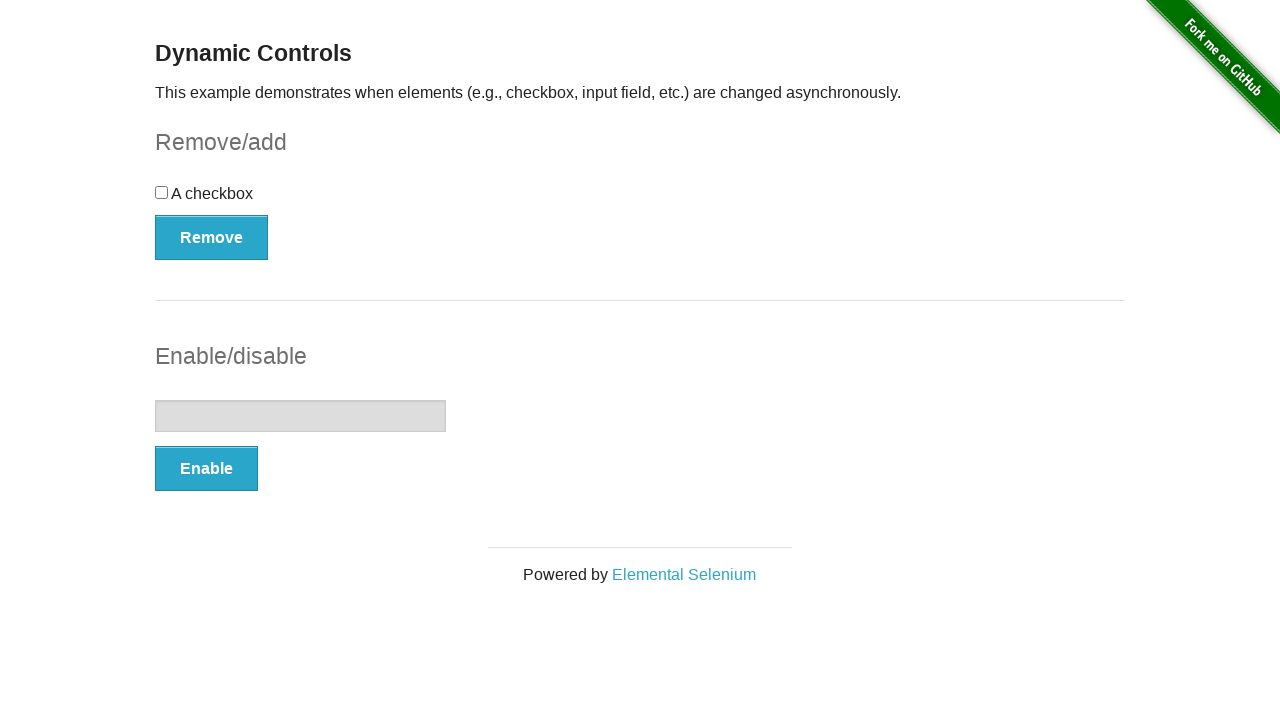

Navigated to dynamic controls page
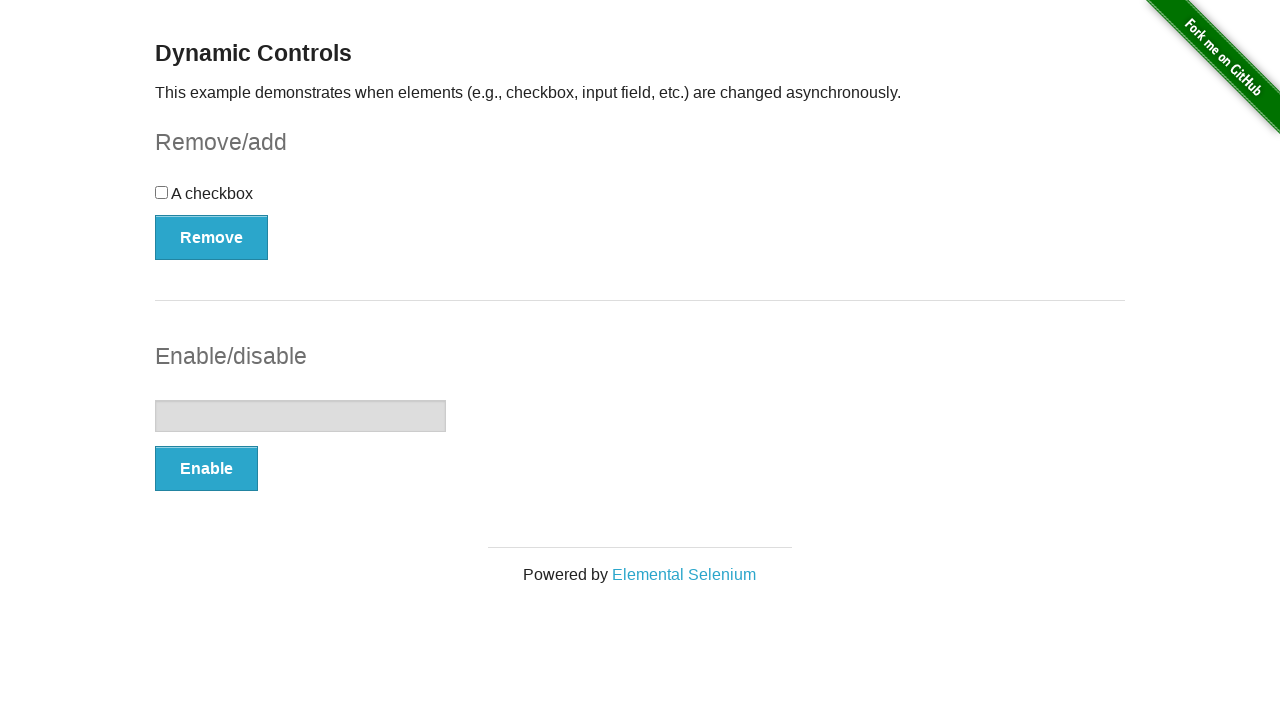

Clicked the Remove button at (212, 237) on xpath=//*[text()='Remove']
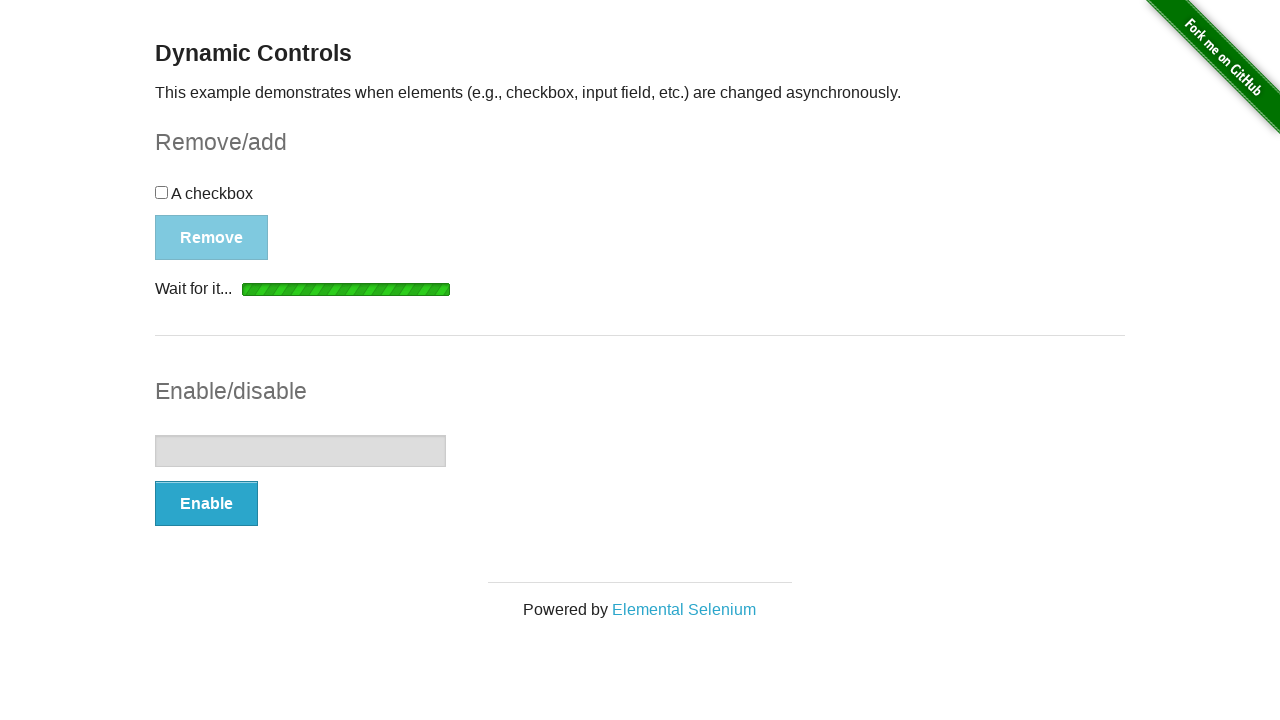

Waited for and found the "It's gone!" message element
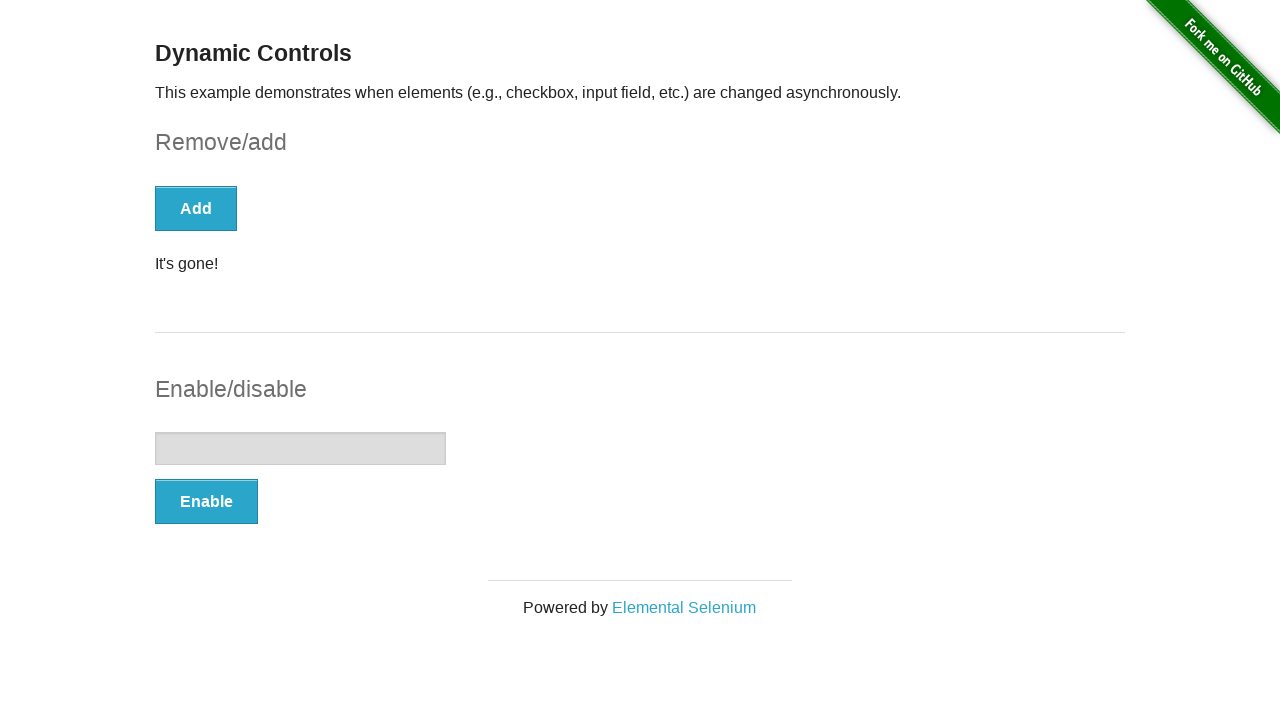

Verified that the "It's gone!" message is visible
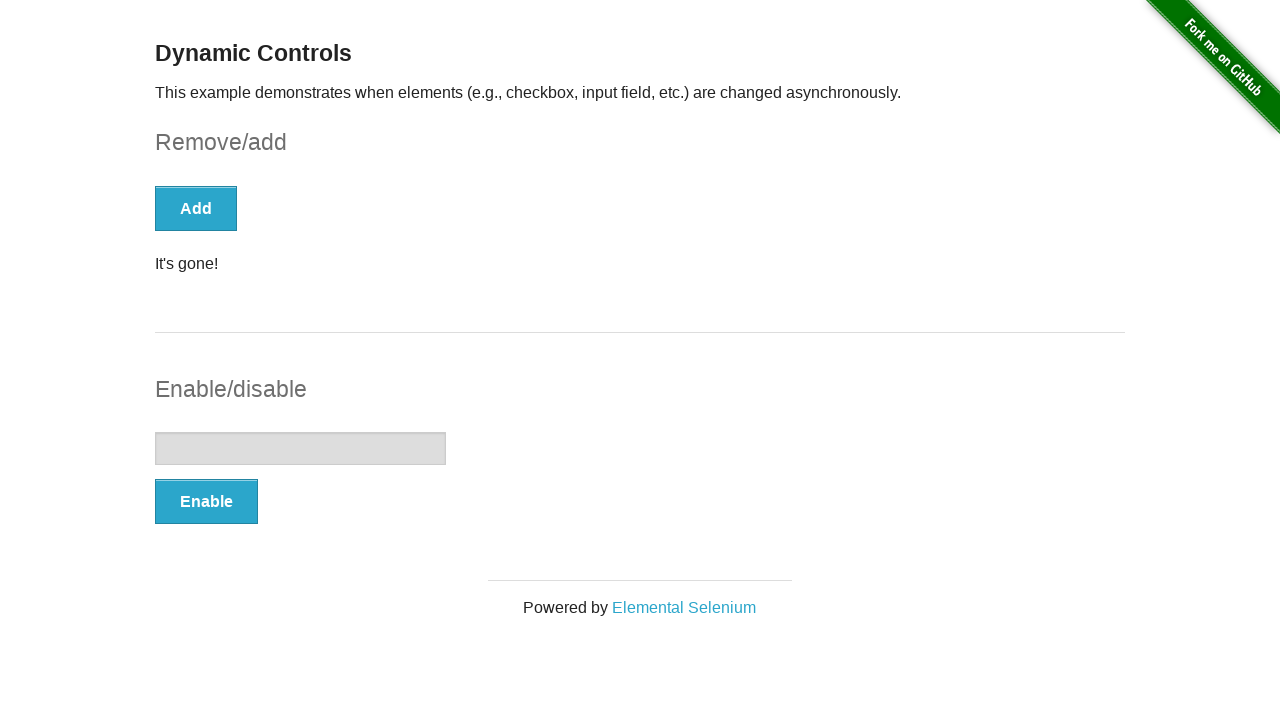

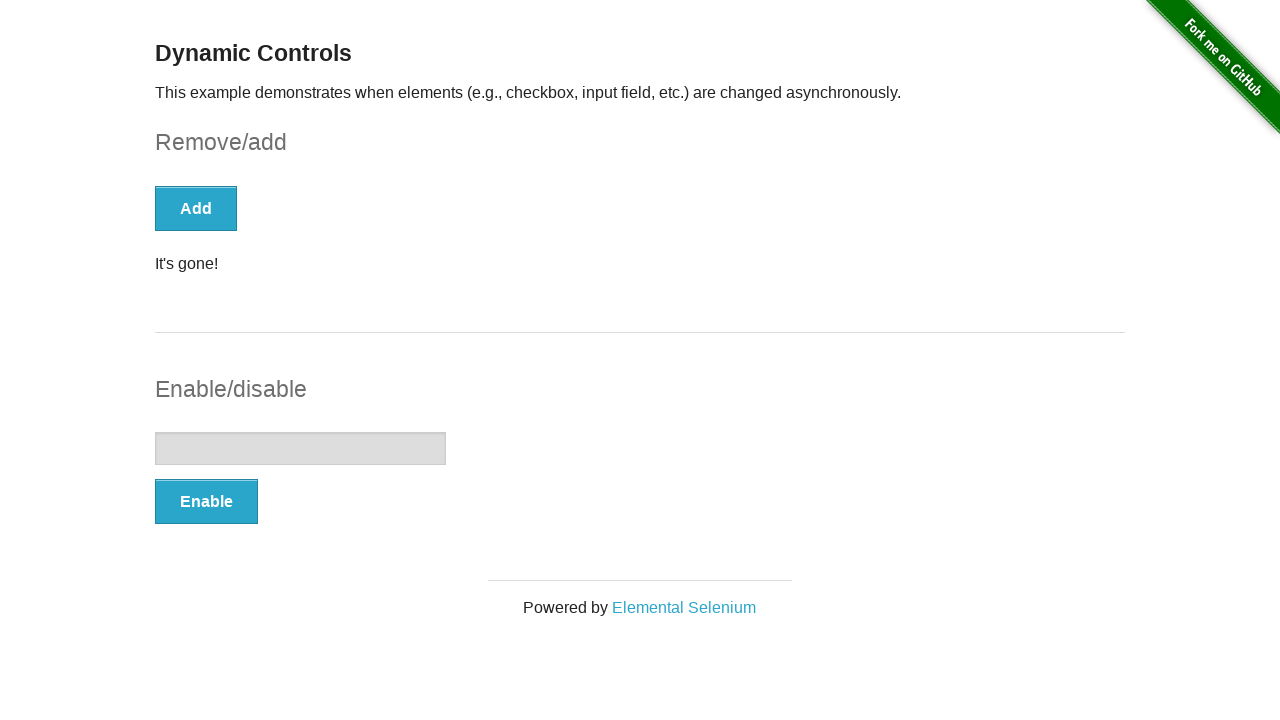